Tests double-click functionality on a button element on the DemoQA buttons page

Starting URL: https://demoqa.com/buttons

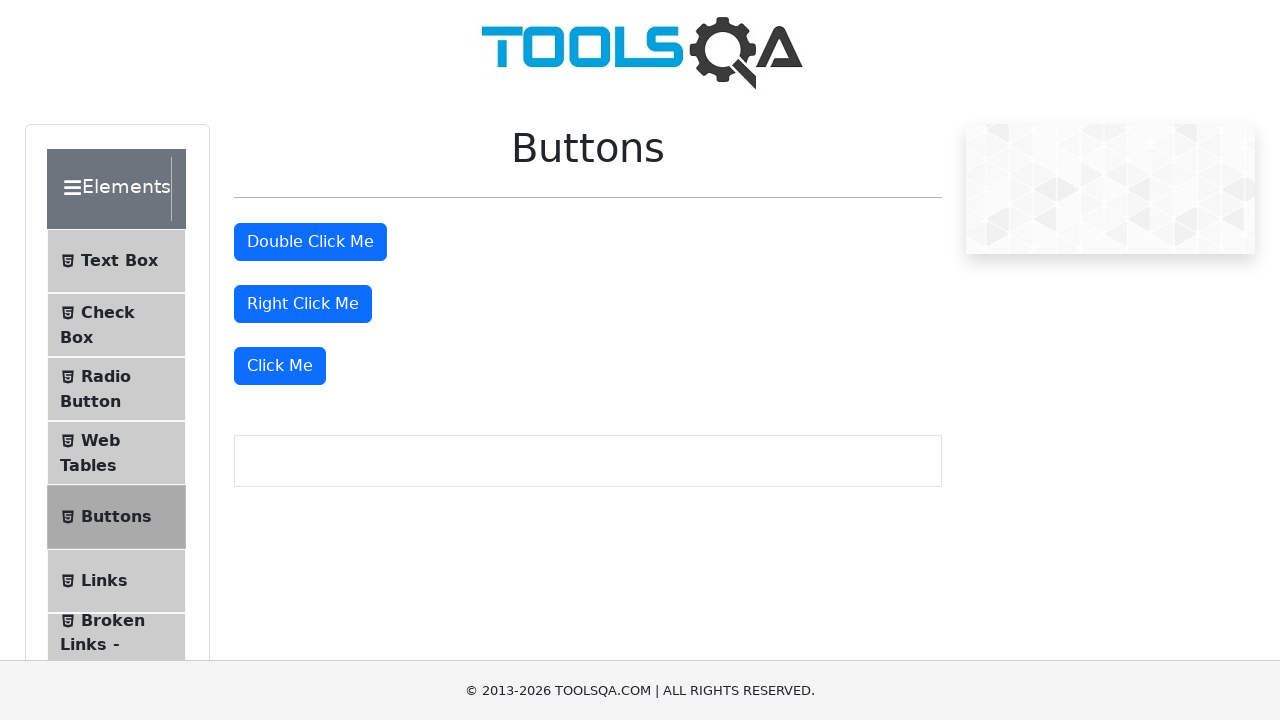

Located the 'Double Click Me' button element
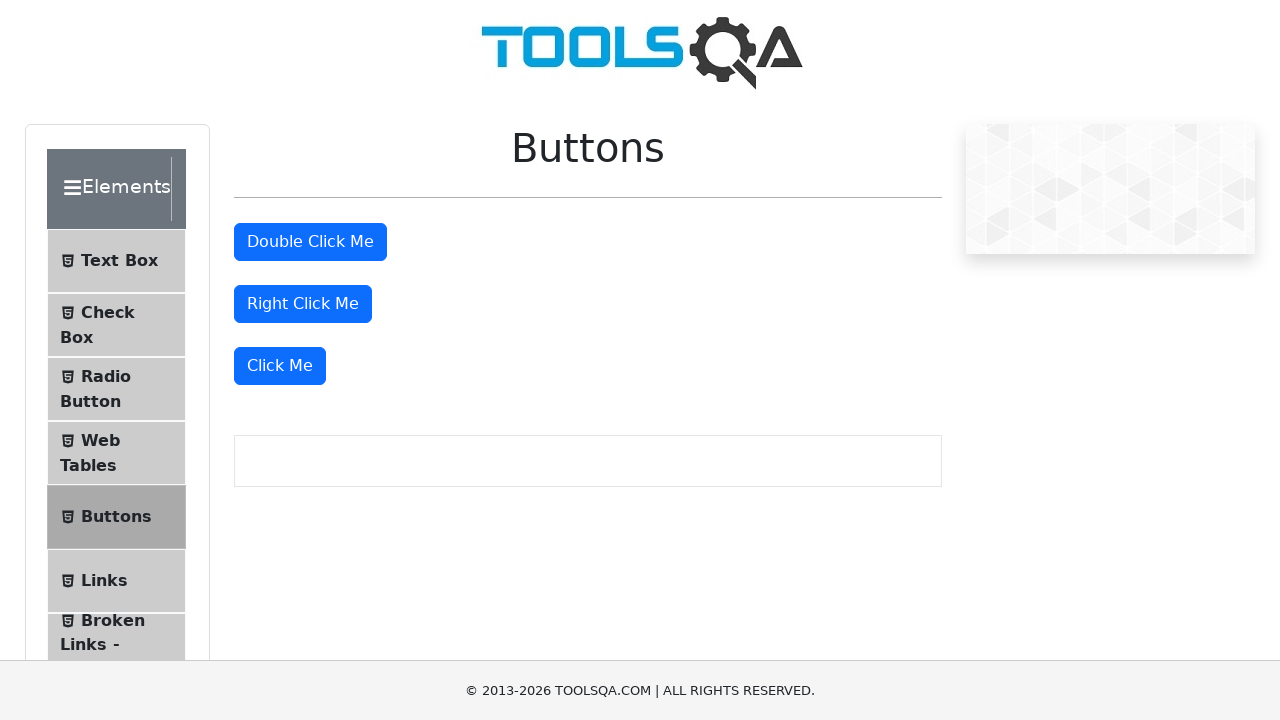

Double-clicked the button element at (310, 242) on xpath=//button[text()='Double Click Me']
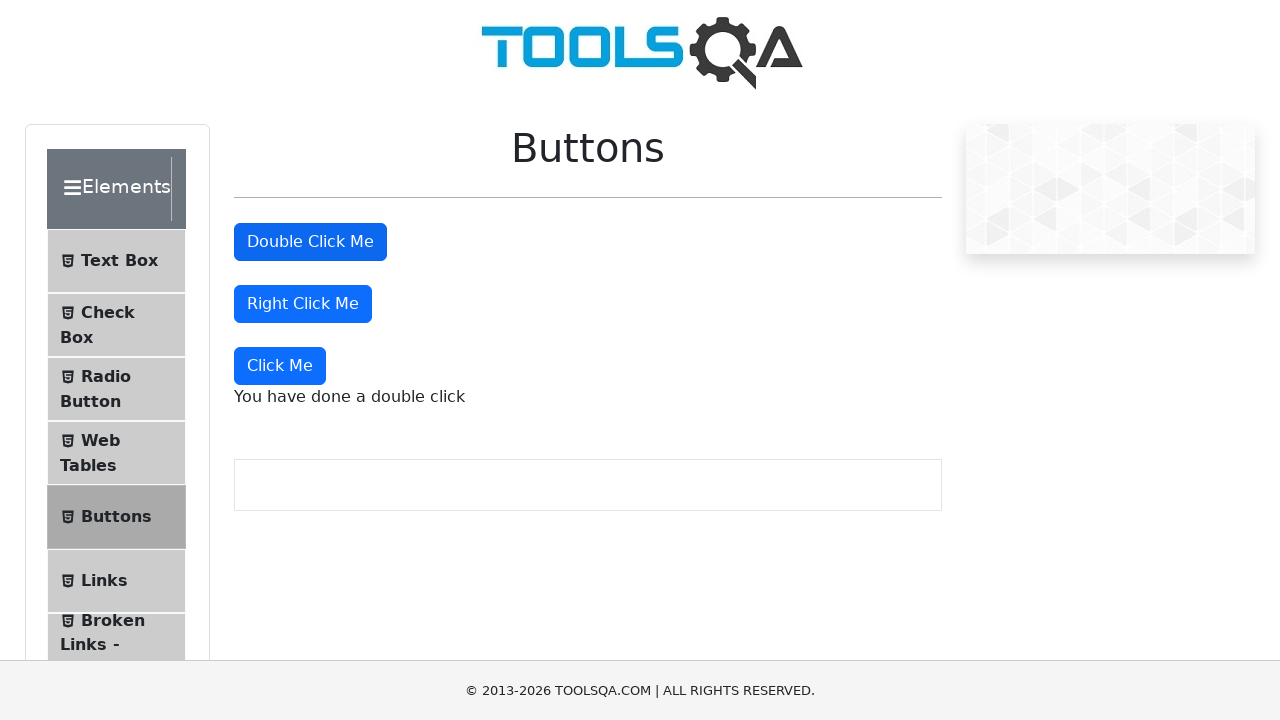

Waited 1000ms for double-click action to be processed
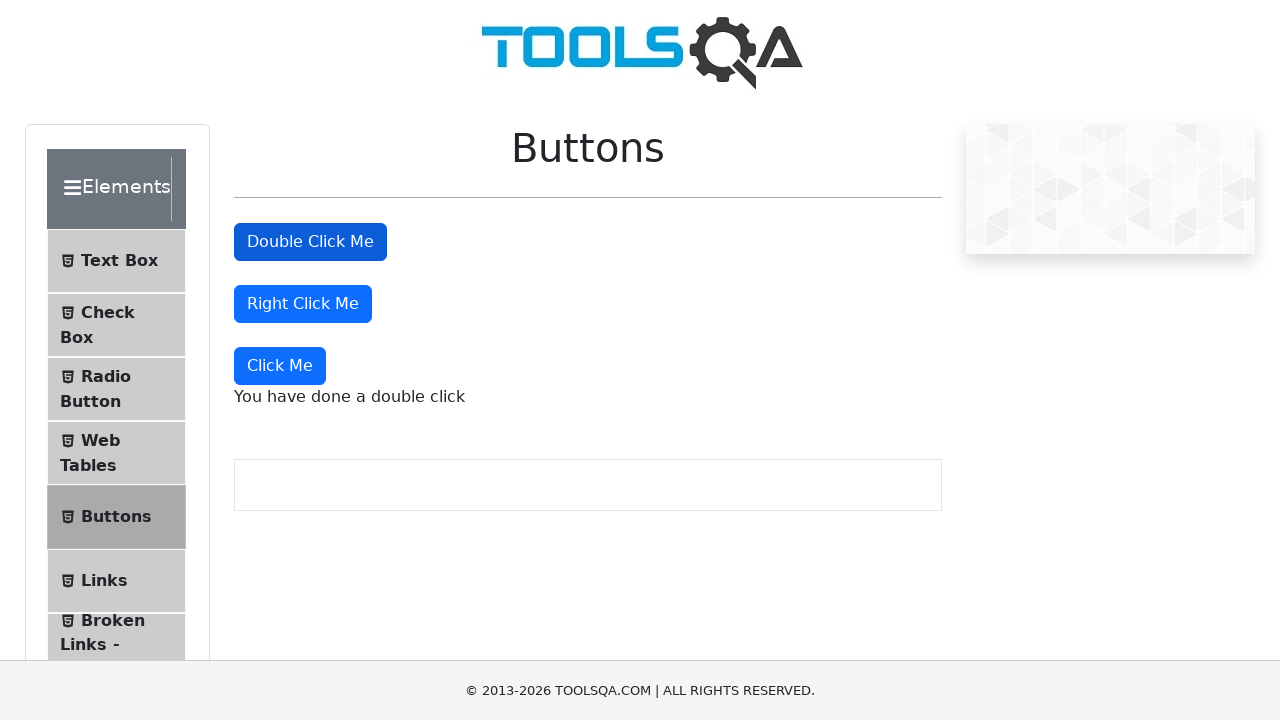

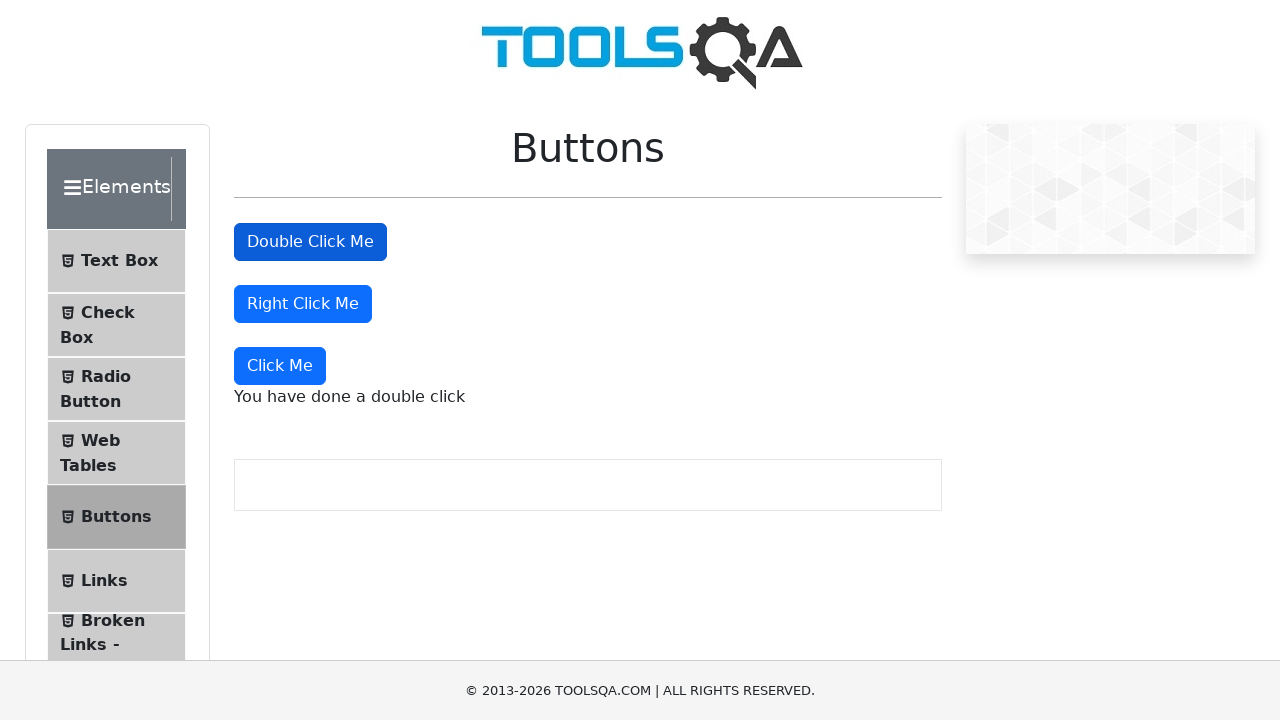